Navigates to a vehicle registration form template page and clicks on the template image

Starting URL: https://www.formsite.com/templates/registration-form-templates/vehicle-registration-form/

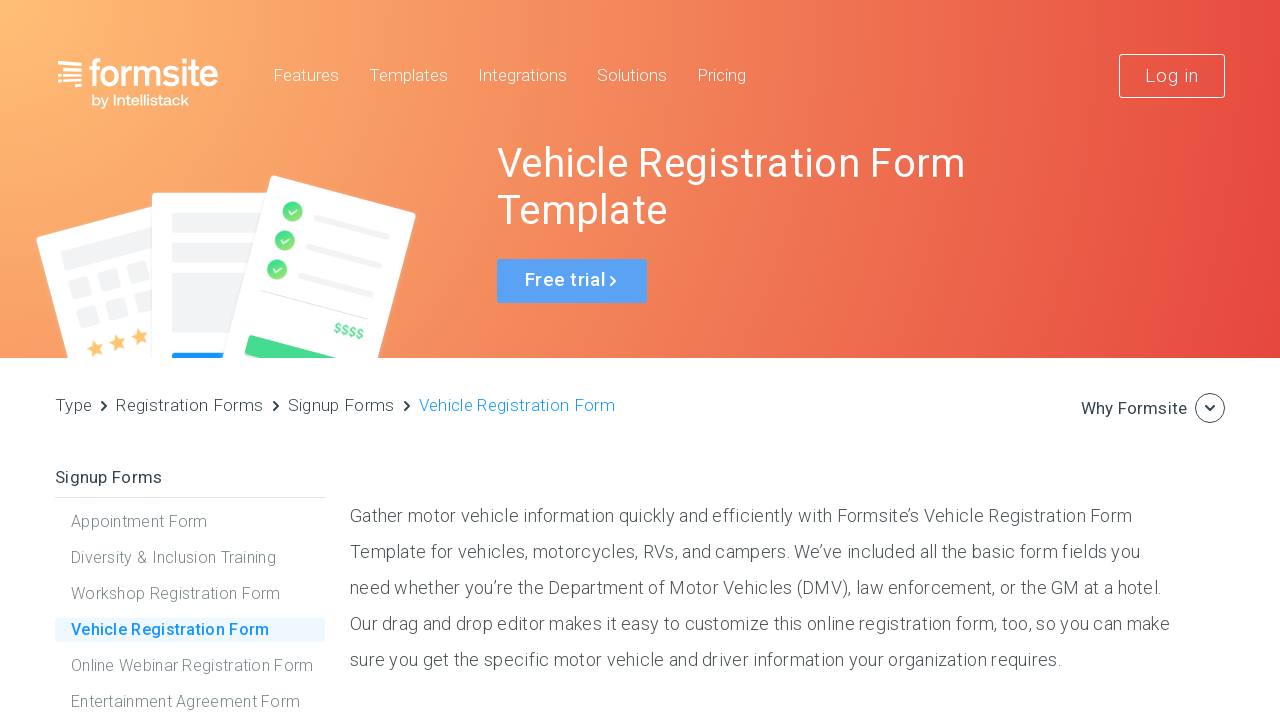

Waited for template image to become visible
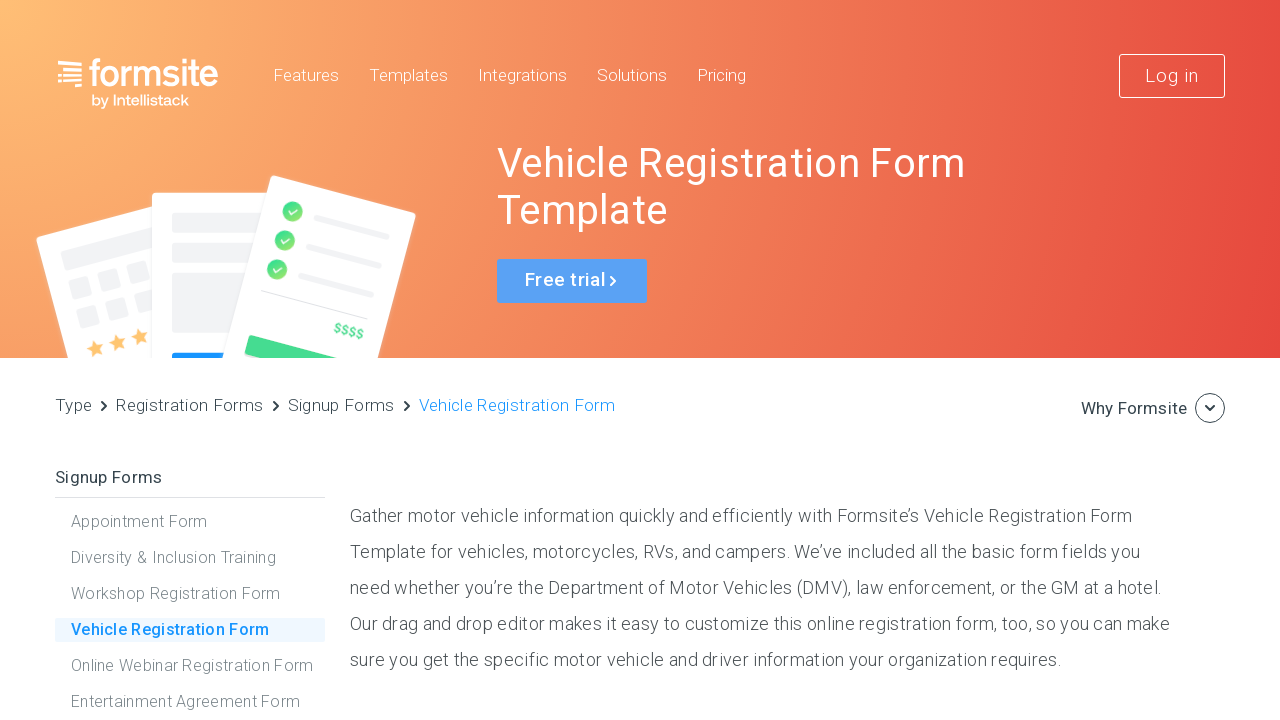

Clicked on the vehicle registration form template image at (765, 360) on div#imageTemplateContainer img
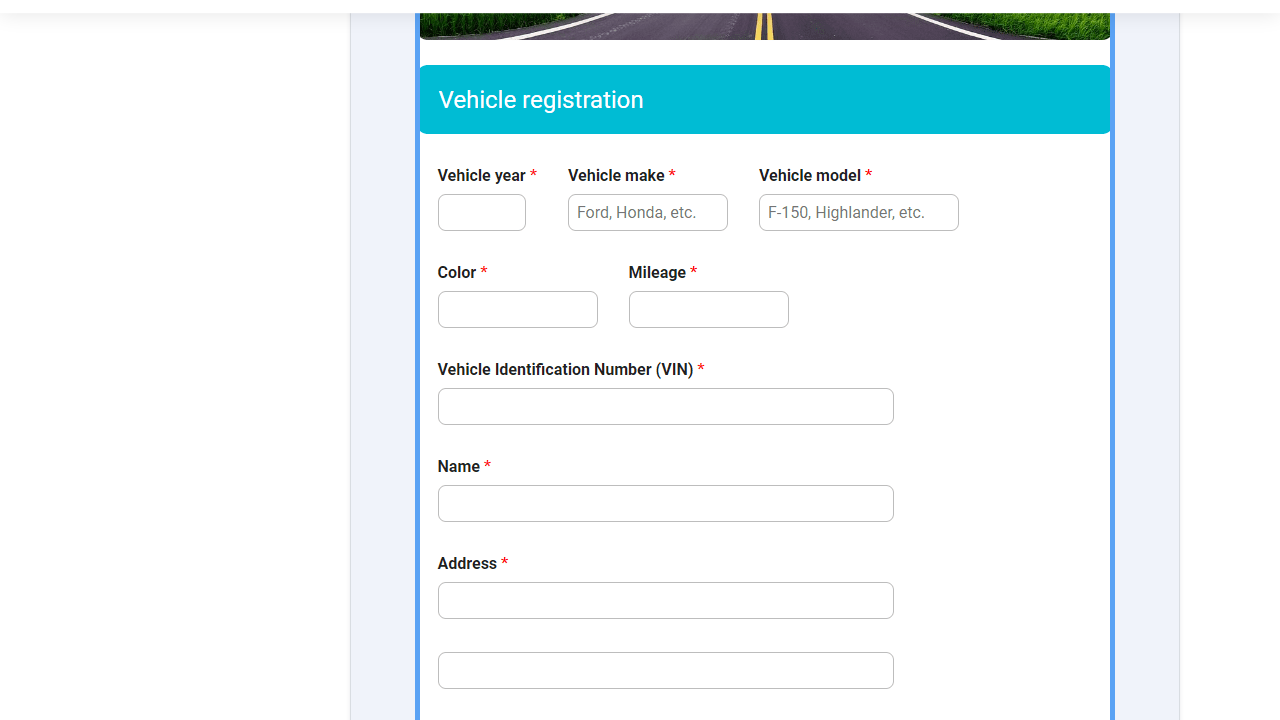

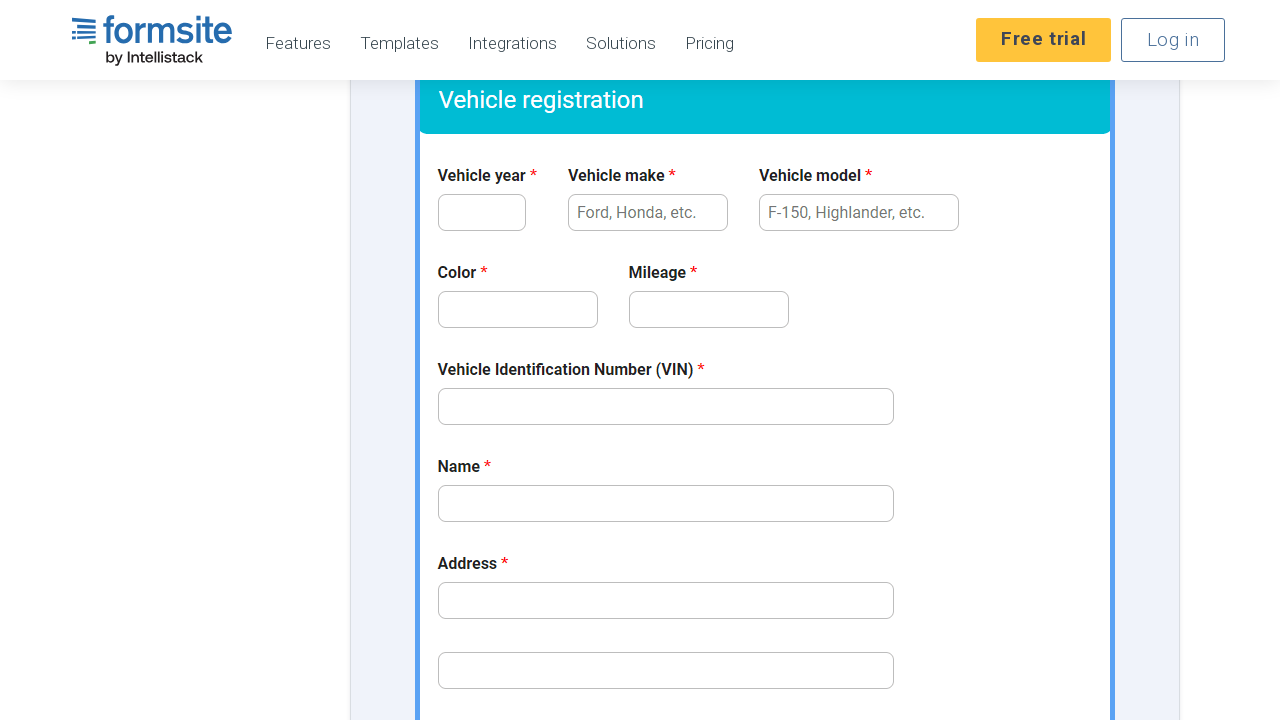